Tests drag and drop functionality on jQuery UI demo page by dragging an element from source to target location

Starting URL: https://jqueryui.com/droppable/

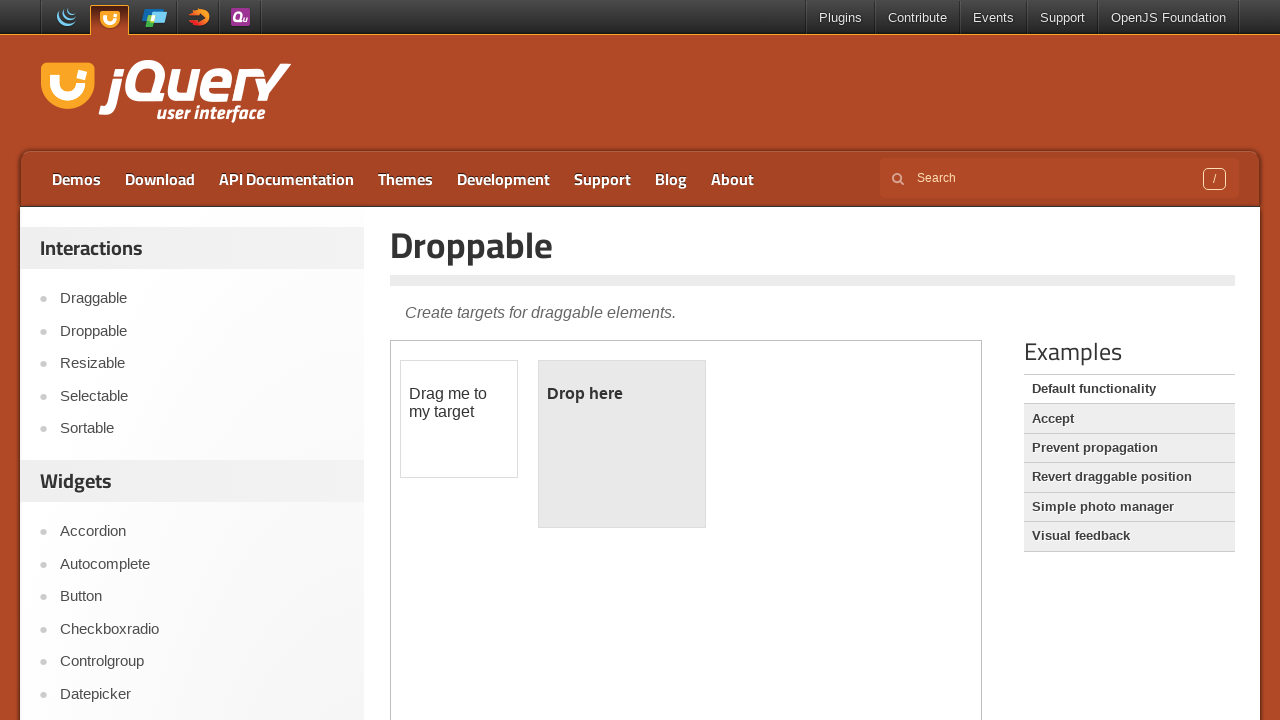

Located the demo iframe containing drag and drop elements
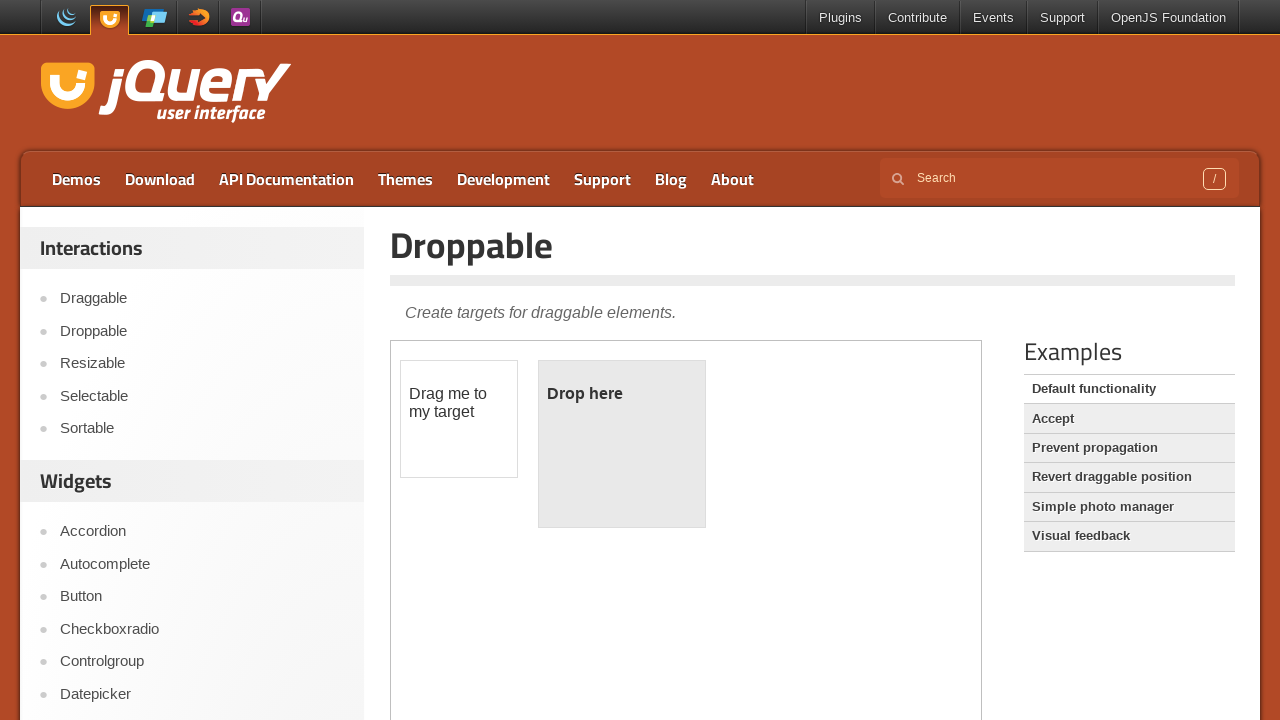

Located the draggable element
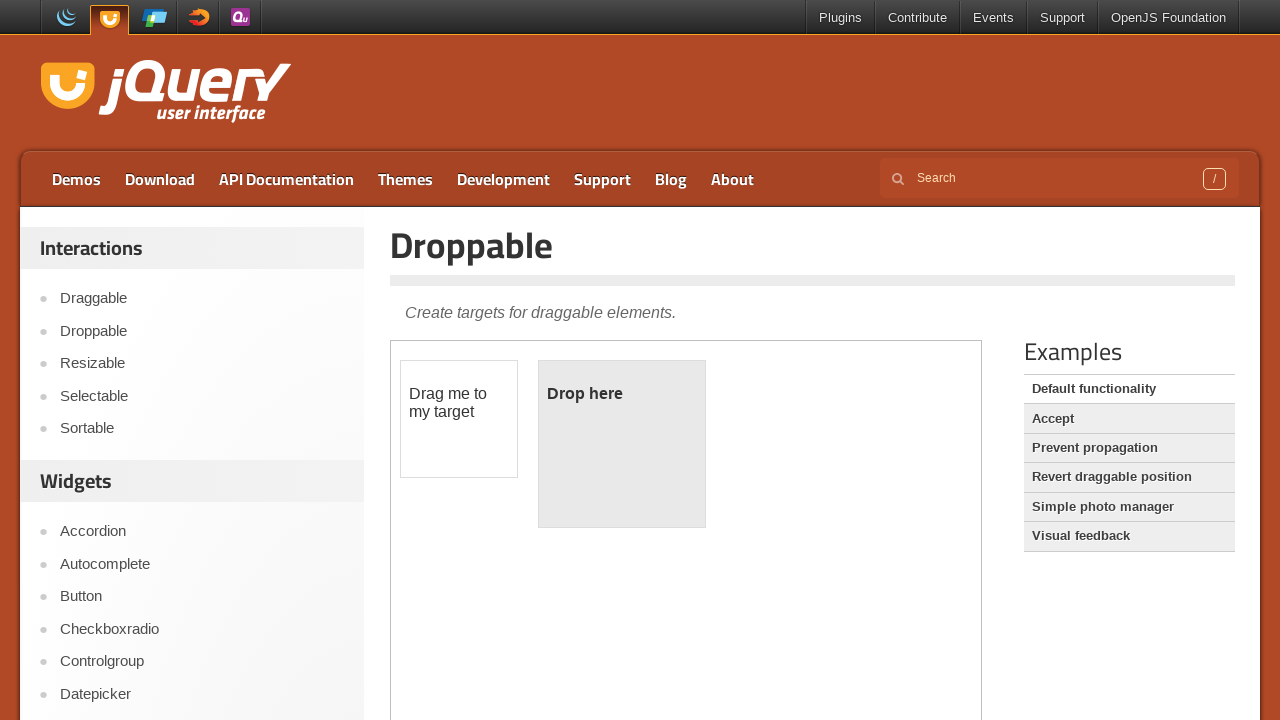

Located the droppable target element
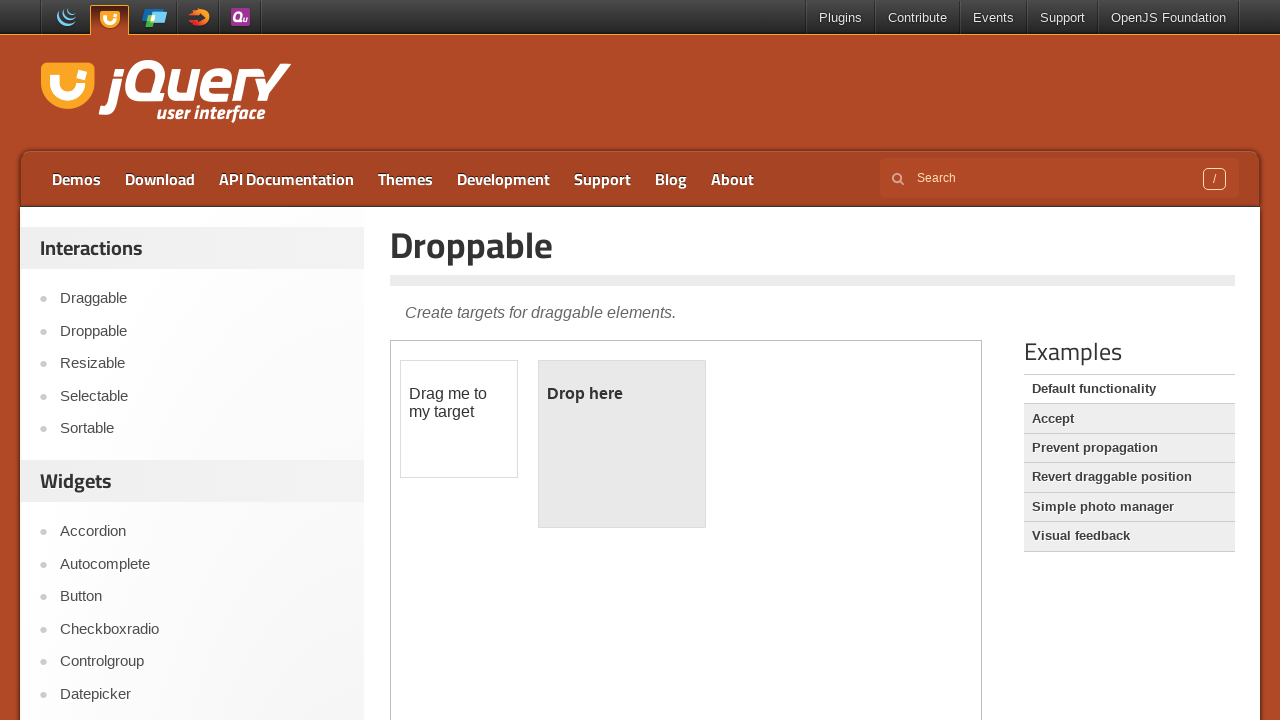

Dragged the draggable element to the droppable target location at (622, 444)
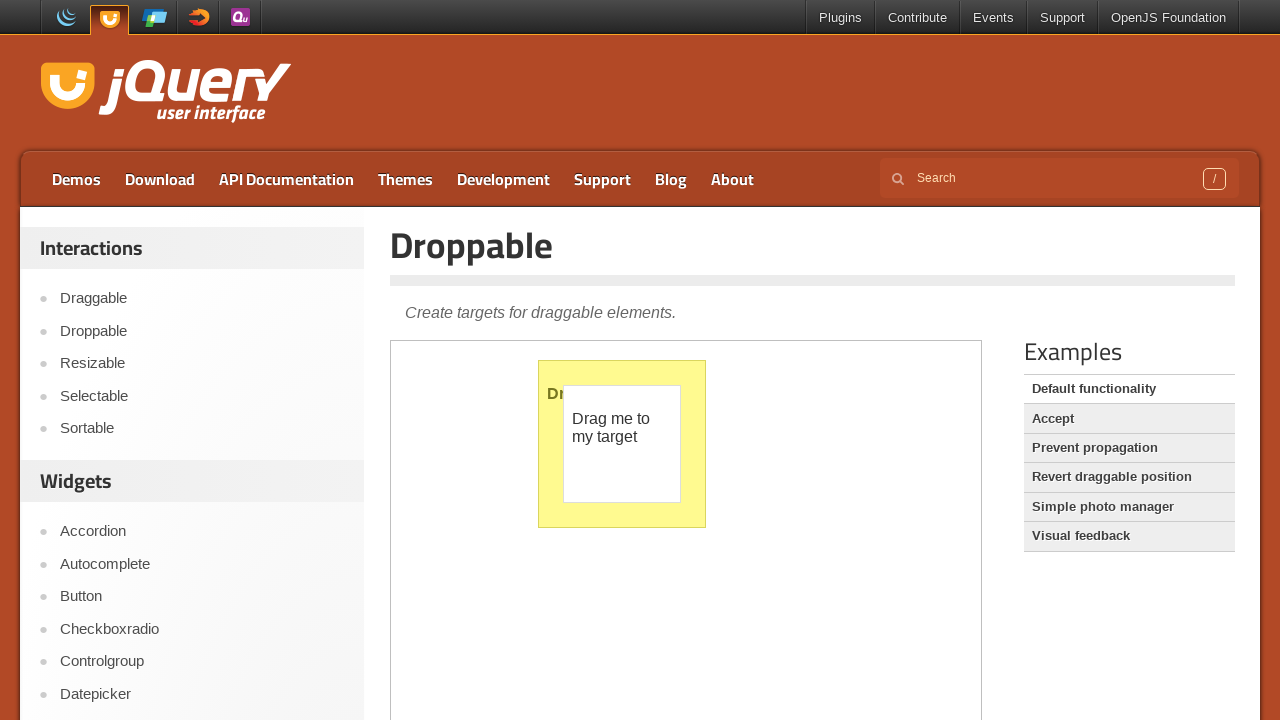

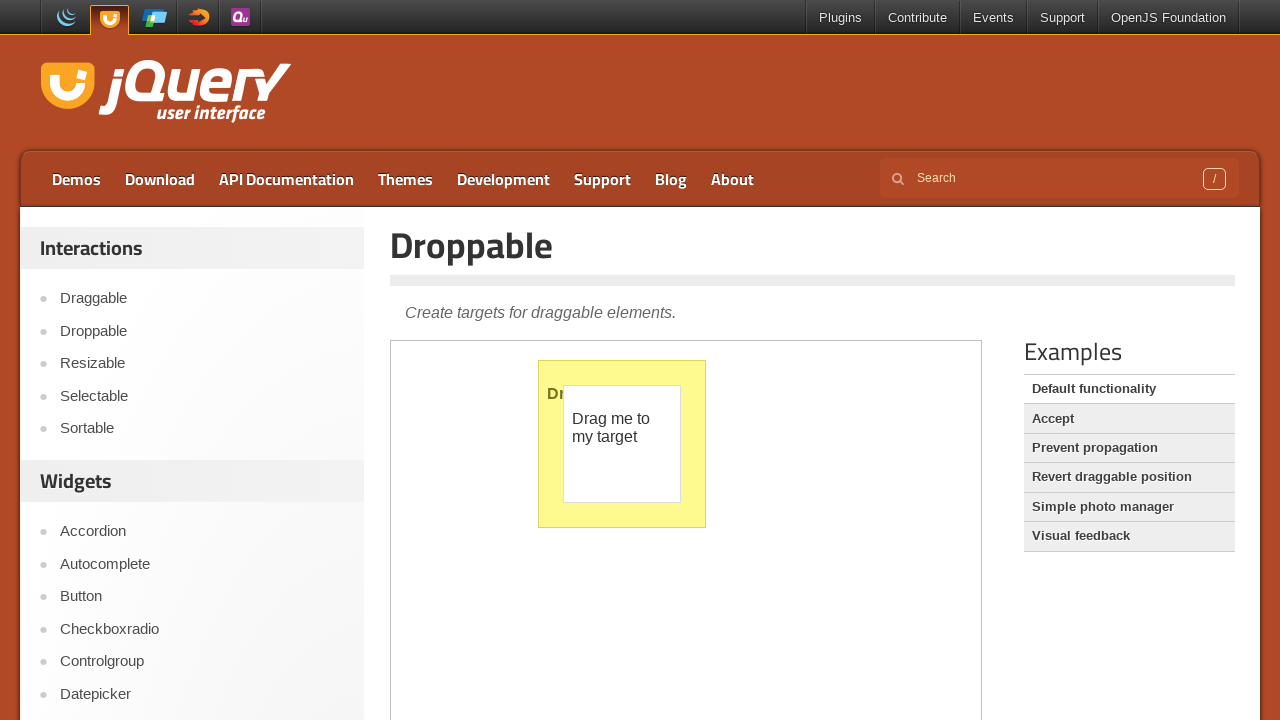